Tests radio button functionality by selecting Option 3, then Option 1, and verifying the result message shows Option 1 as selected

Starting URL: https://kristinek.github.io/site/examples/actions

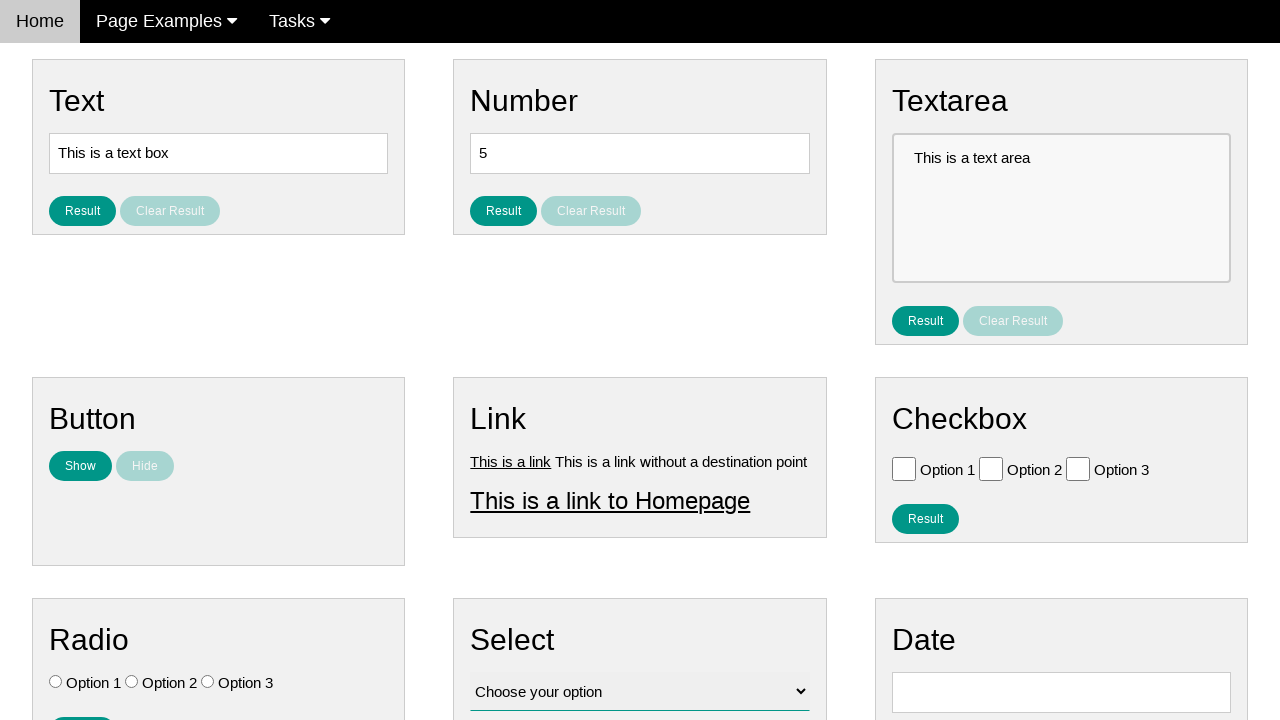

Navigated to radio button test page
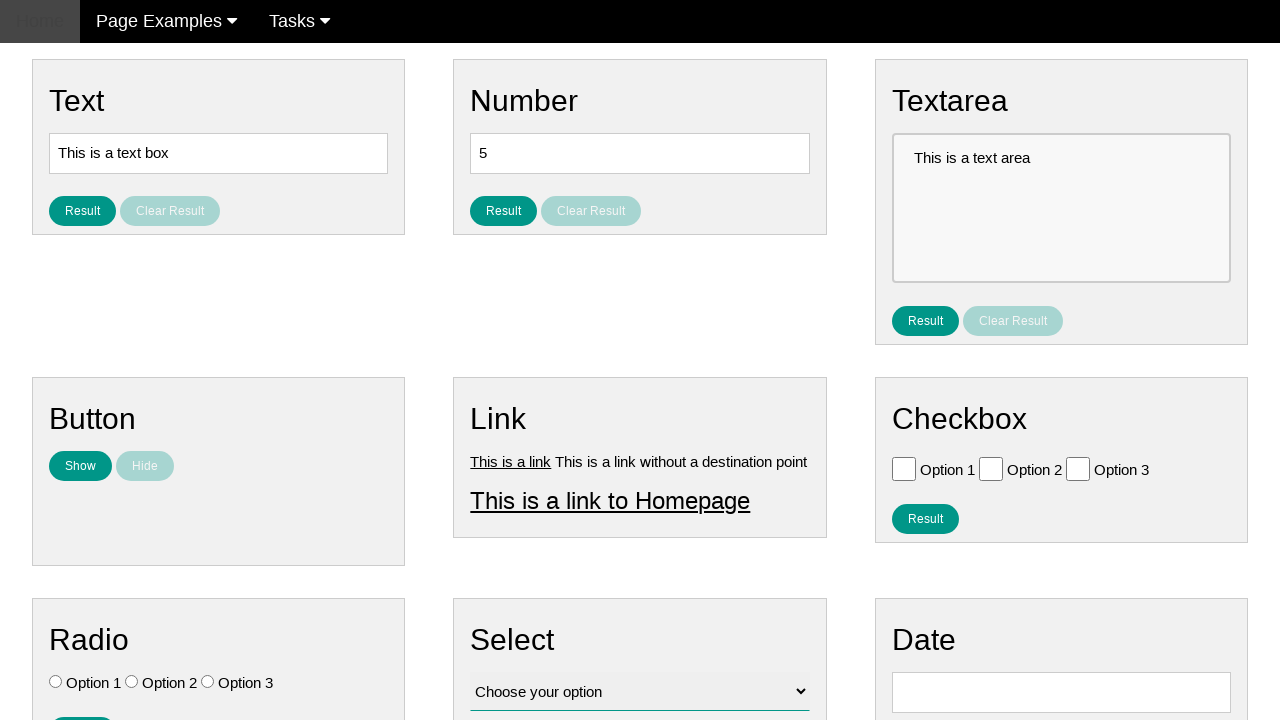

Located all radio button elements
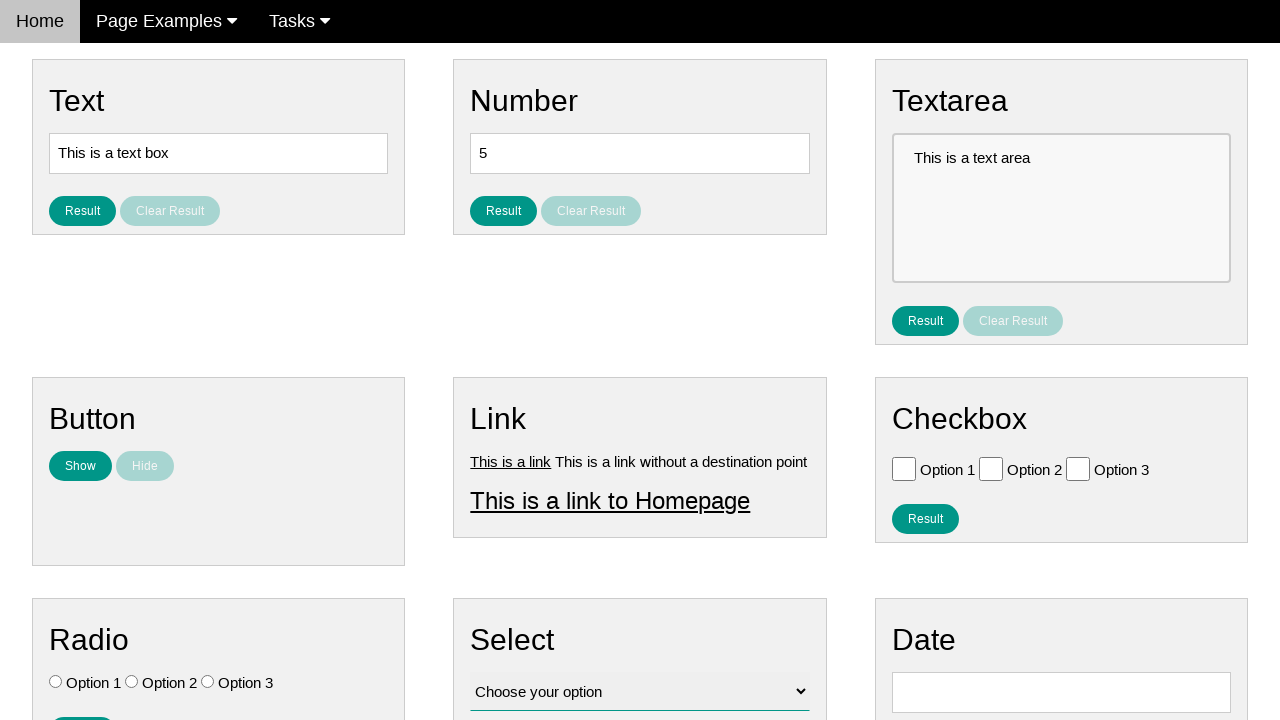

Verified radio button 0 is not initially selected
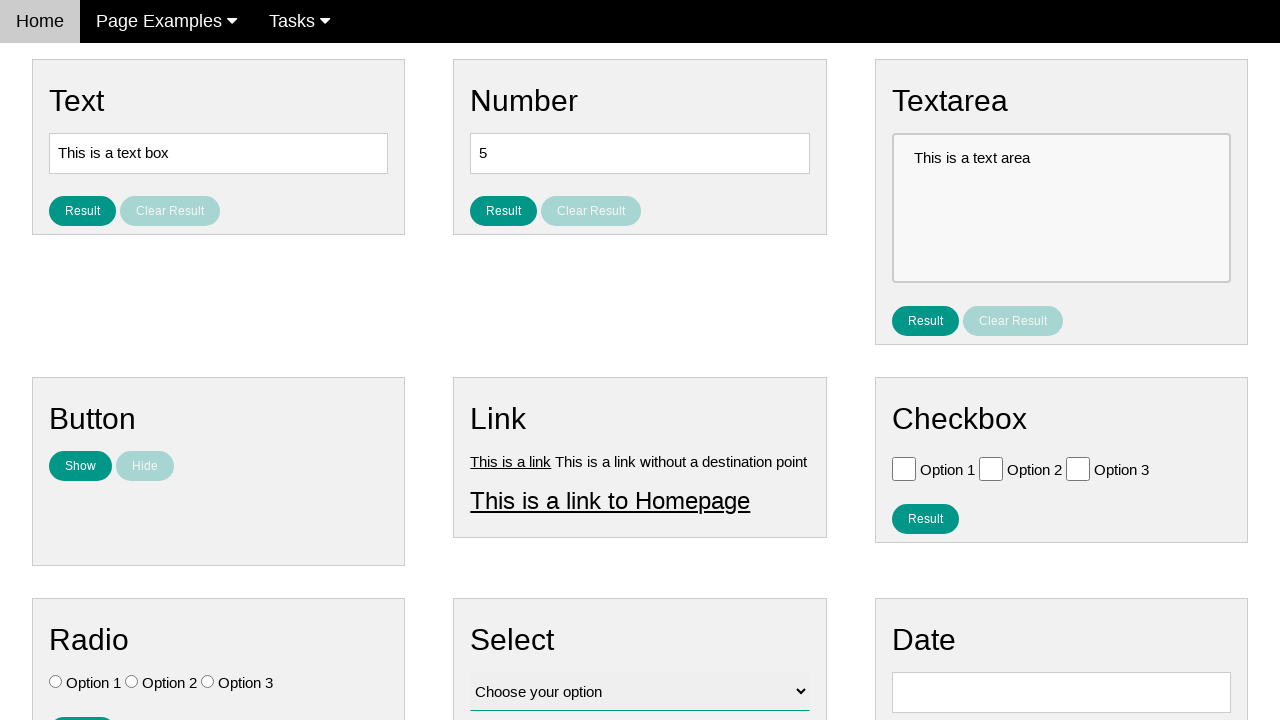

Verified radio button 1 is not initially selected
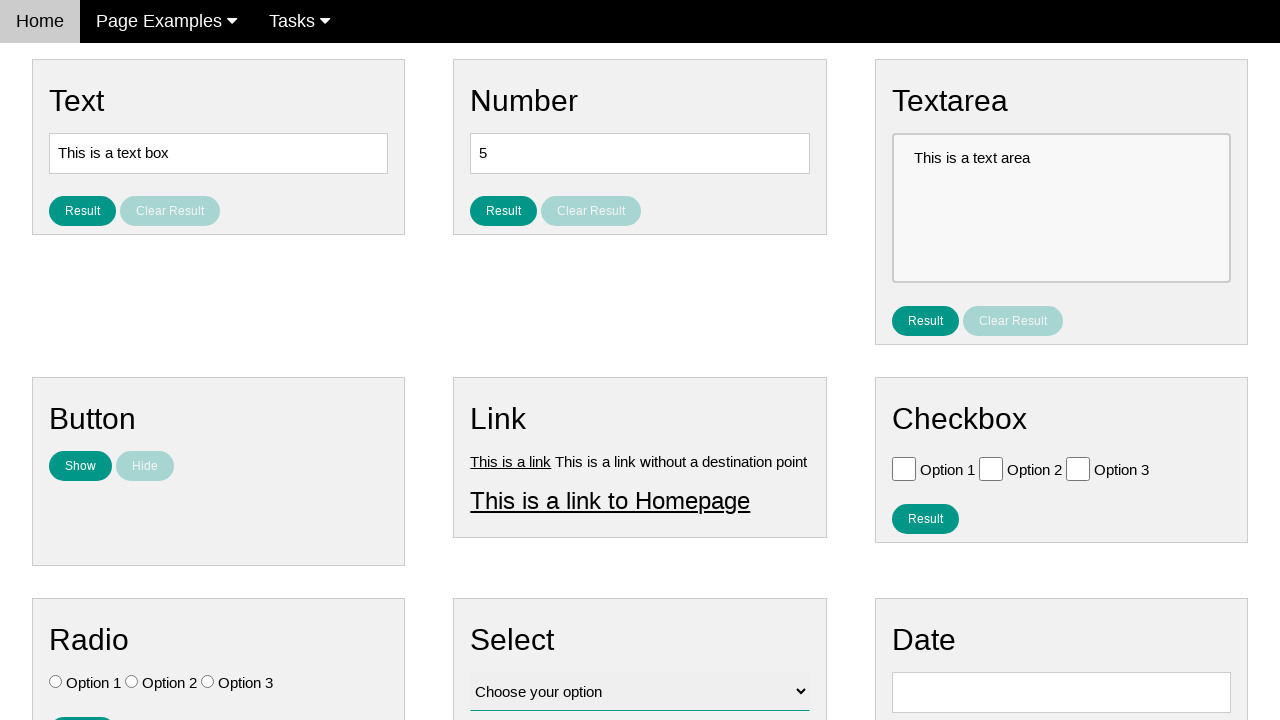

Verified radio button 2 is not initially selected
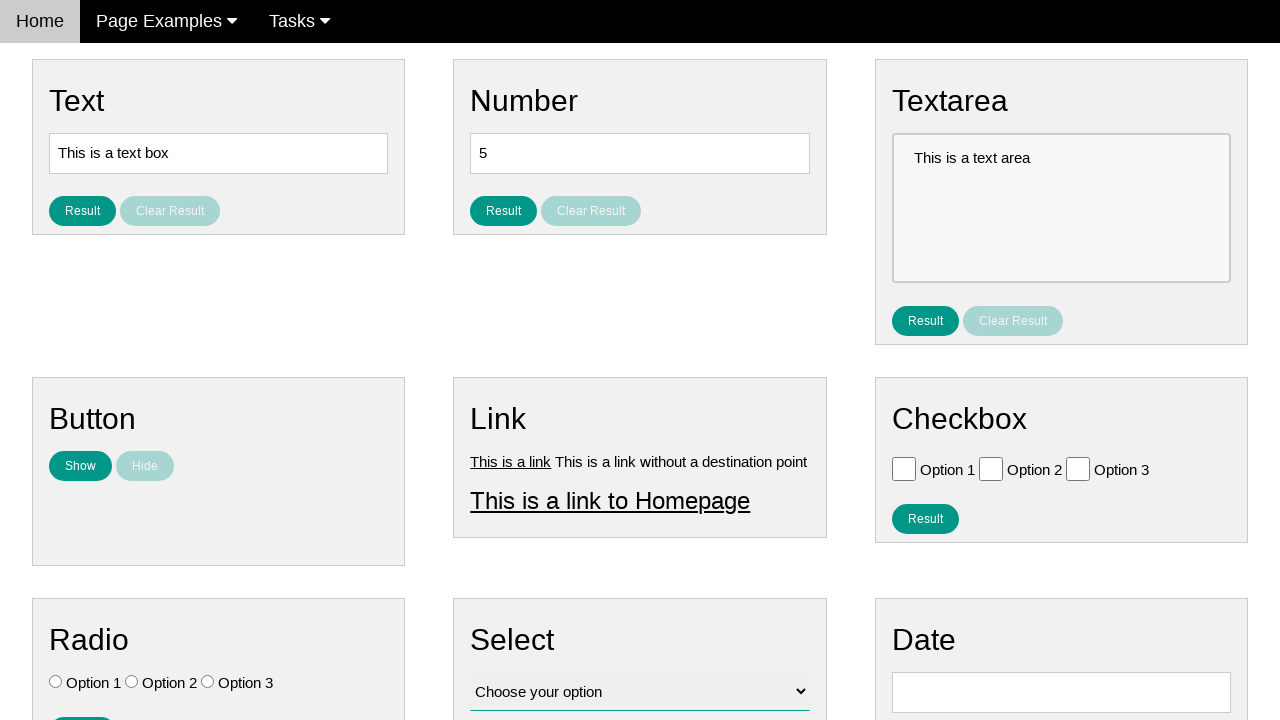

Selected Option 3 radio button at (208, 682) on .w3-check[value='Option 3'][type='radio']
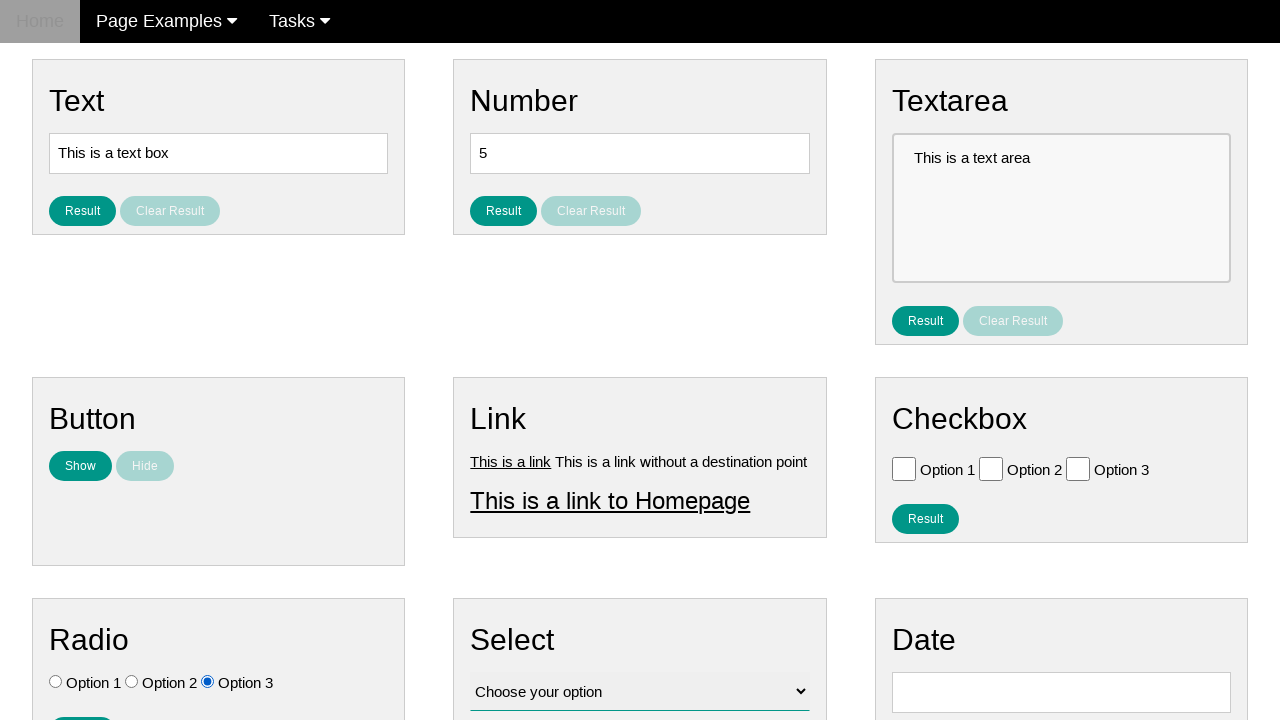

Selected Option 1 radio button at (56, 682) on .w3-check[value='Option 1'][type='radio']
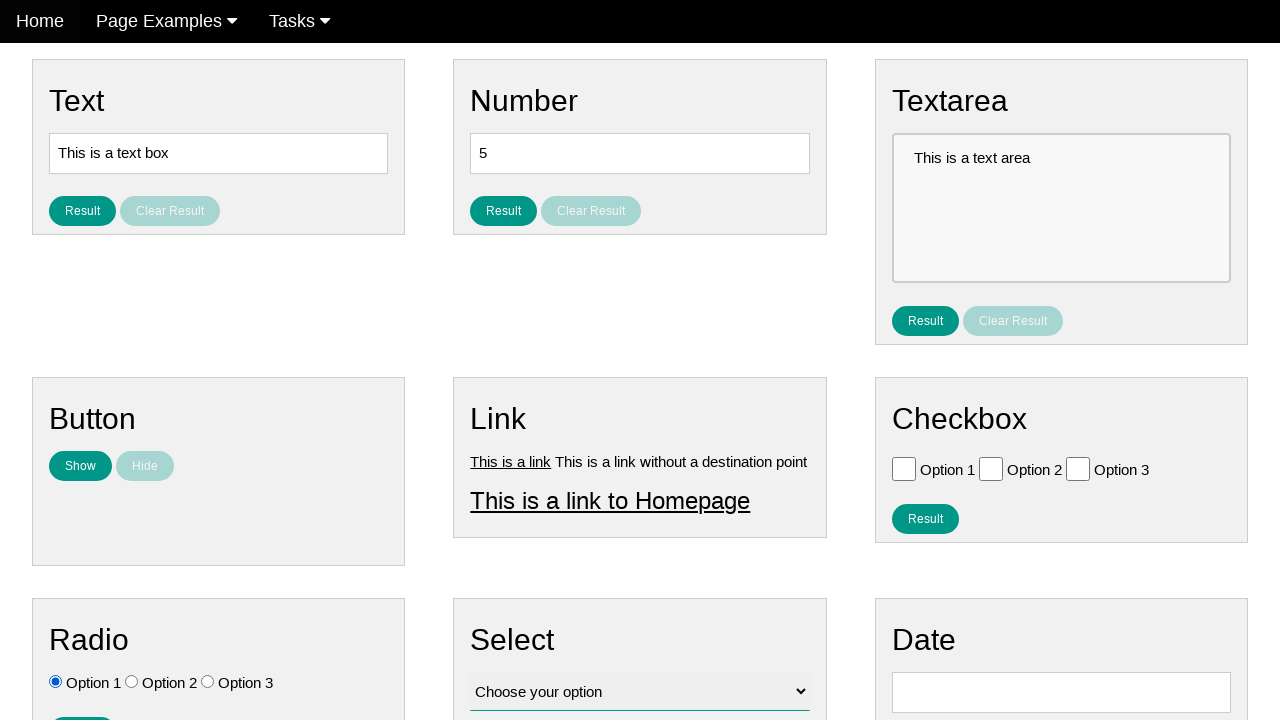

Clicked the result button at (82, 705) on #result_button_ratio
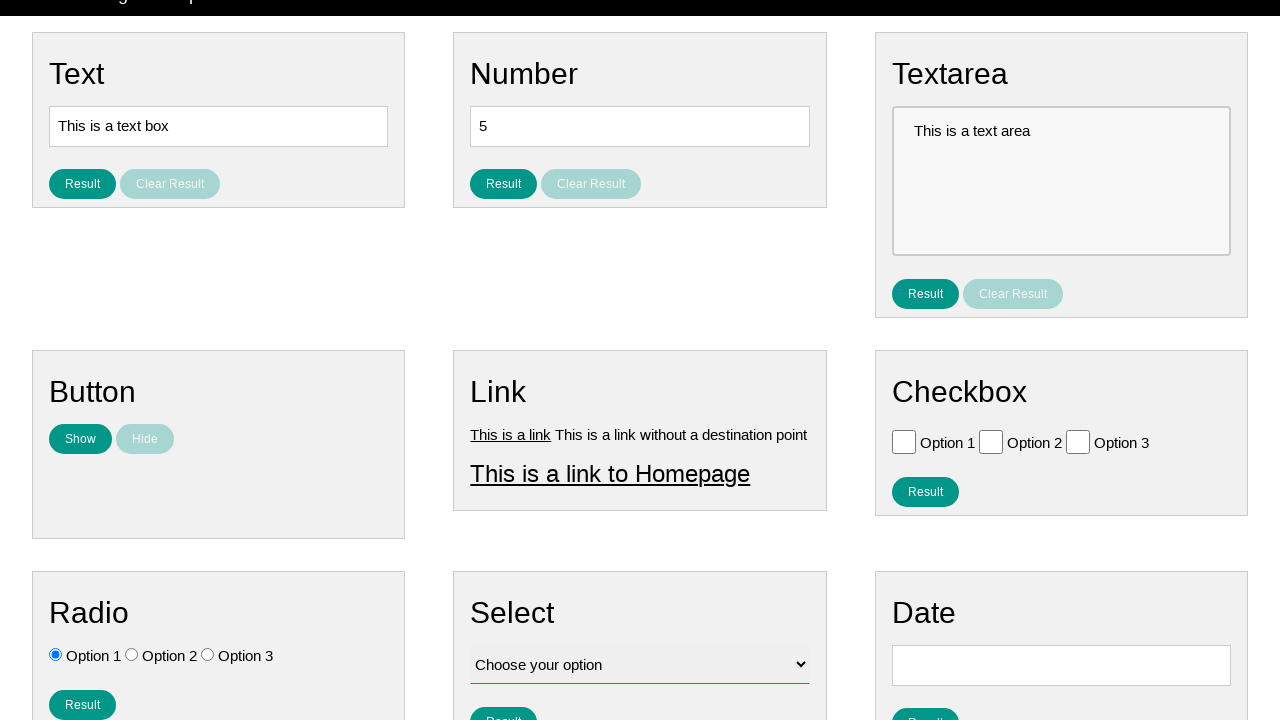

Retrieved result text from page
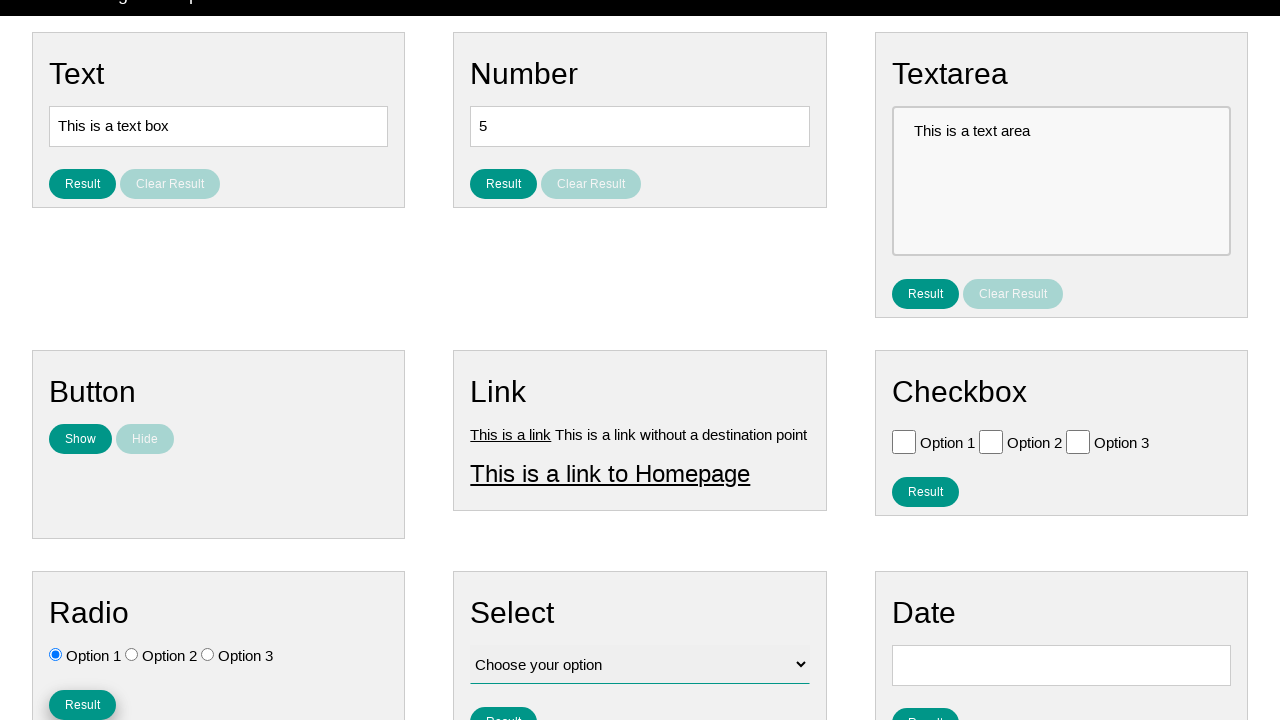

Verified result shows 'You selected option: Option 1'
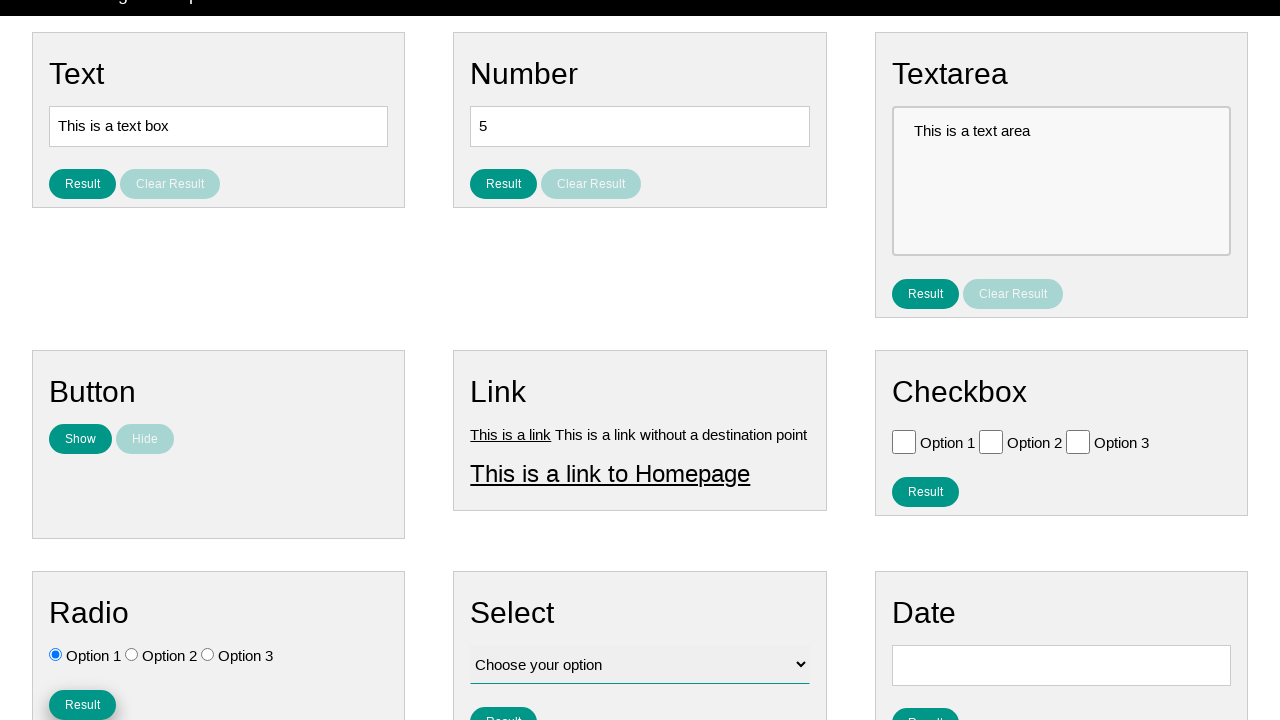

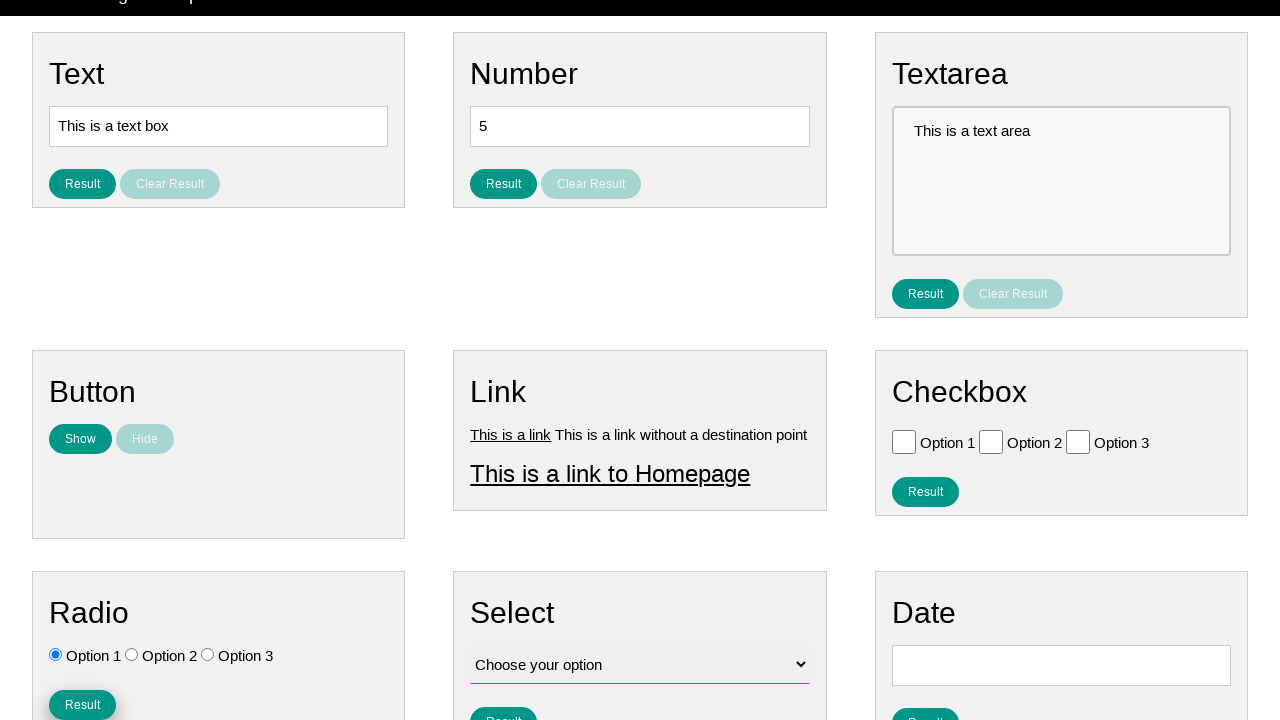